Tests selecting "1 Month" option from Paste Expiration dropdown on Pastebin homepage and verifies the selection is displayed correctly

Starting URL: https://pastebin.com

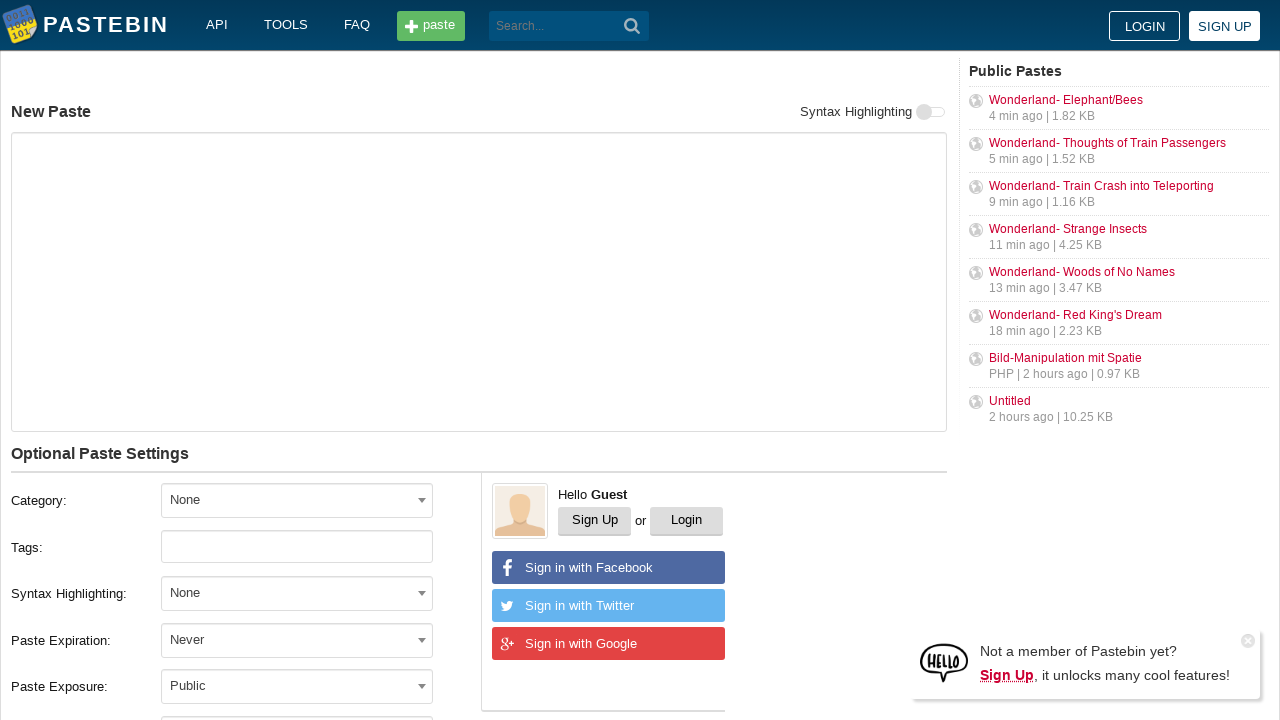

Clicked on Paste Expiration dropdown at (311, 640) on xpath=//label[text()='Paste Expiration:']/following-sibling::div
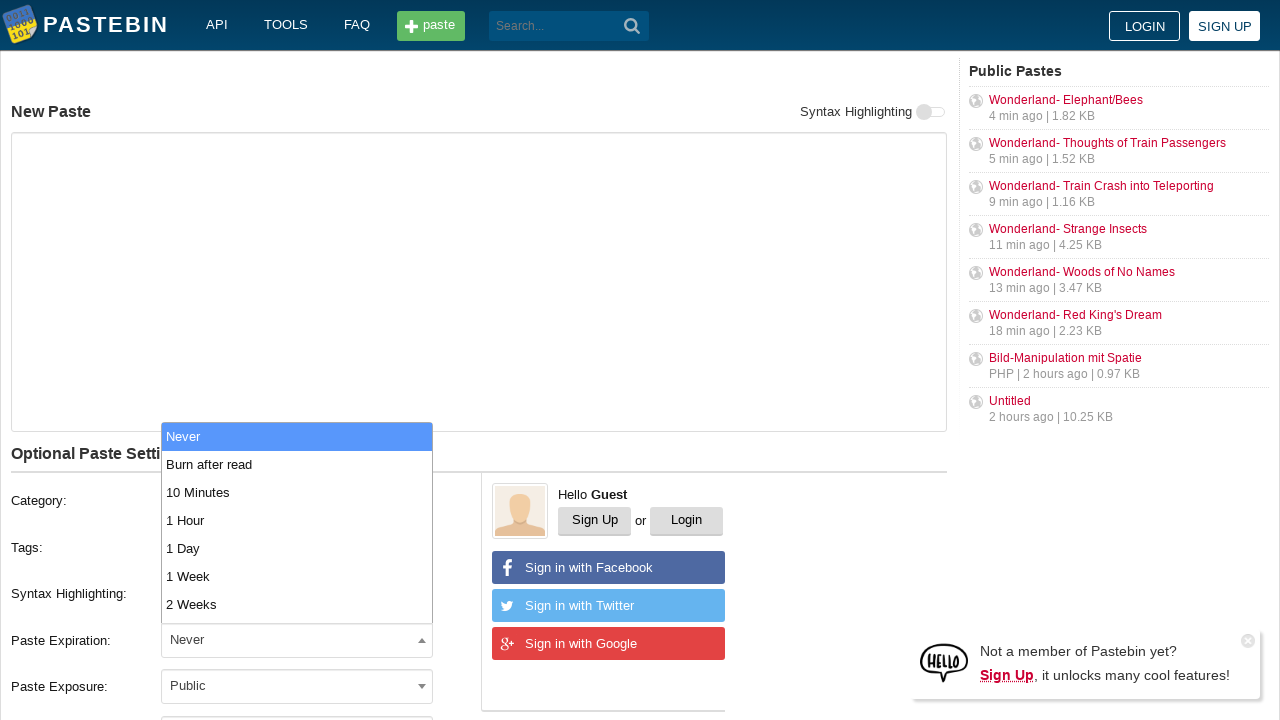

Selected '1 Month' option from dropdown at (297, 608) on xpath=//span[@class='select2-results']//li[text()='1 Month']
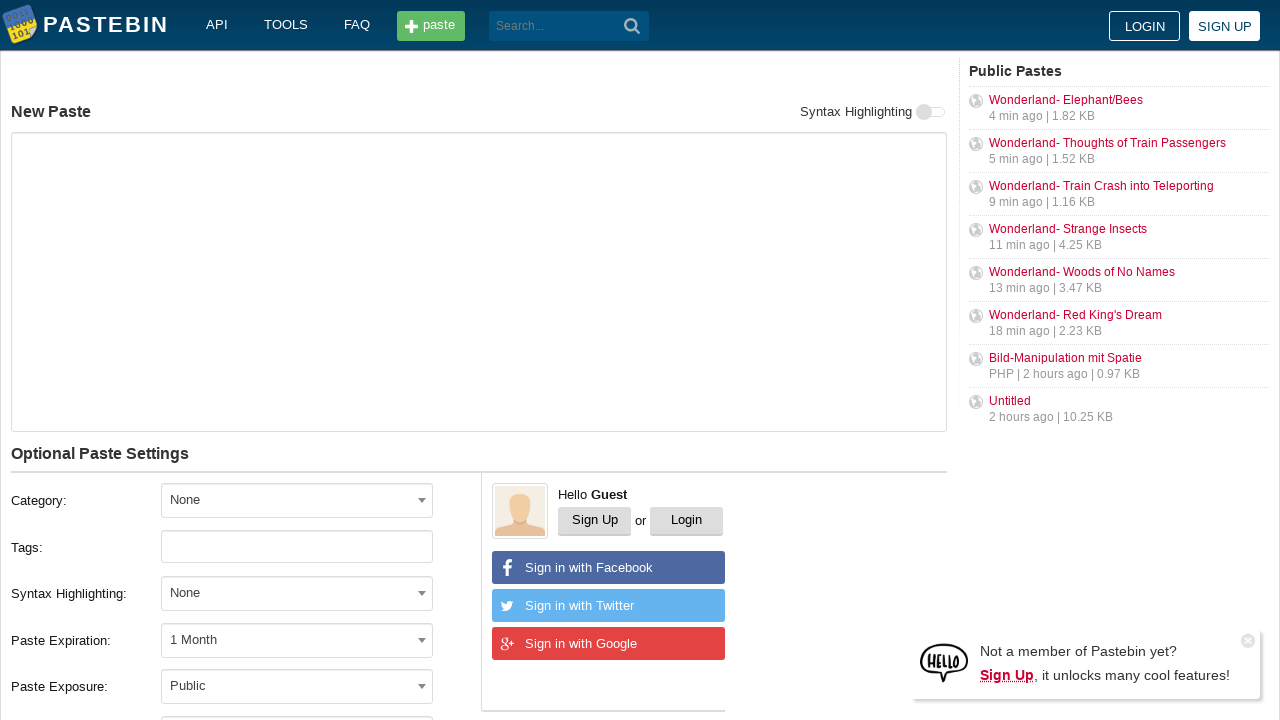

Verified '1 Month' selection is displayed in dropdown
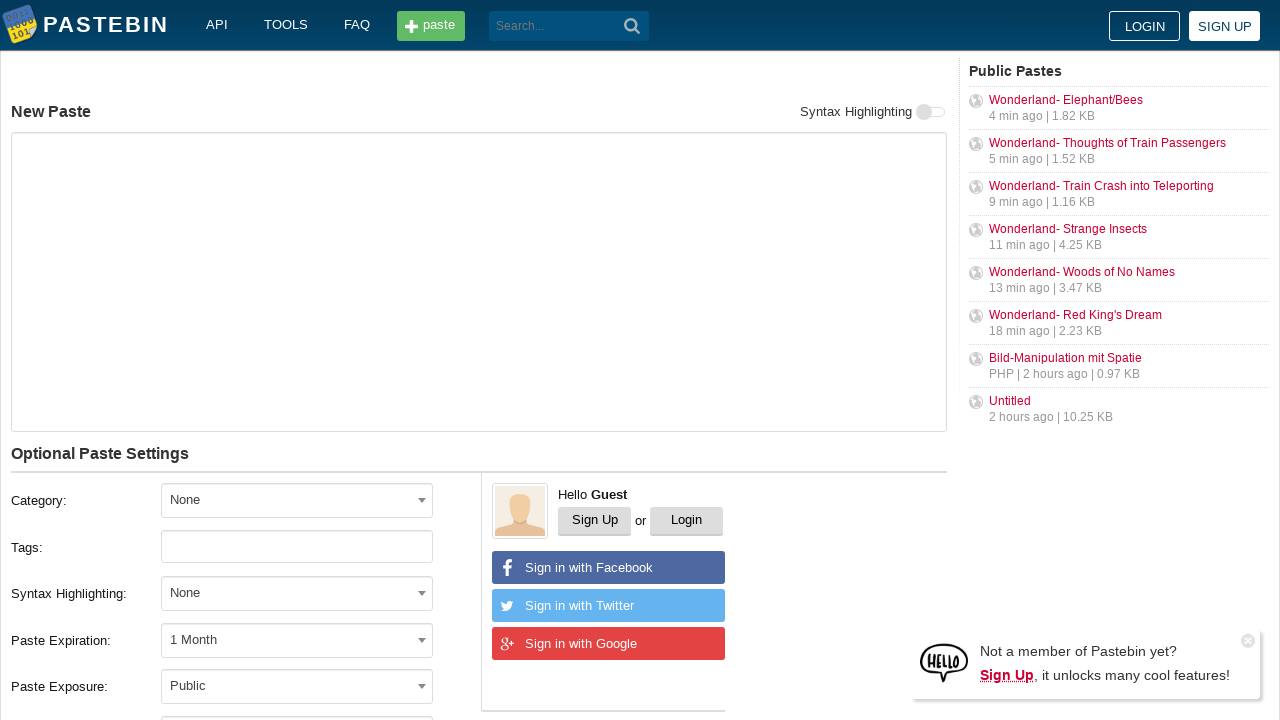

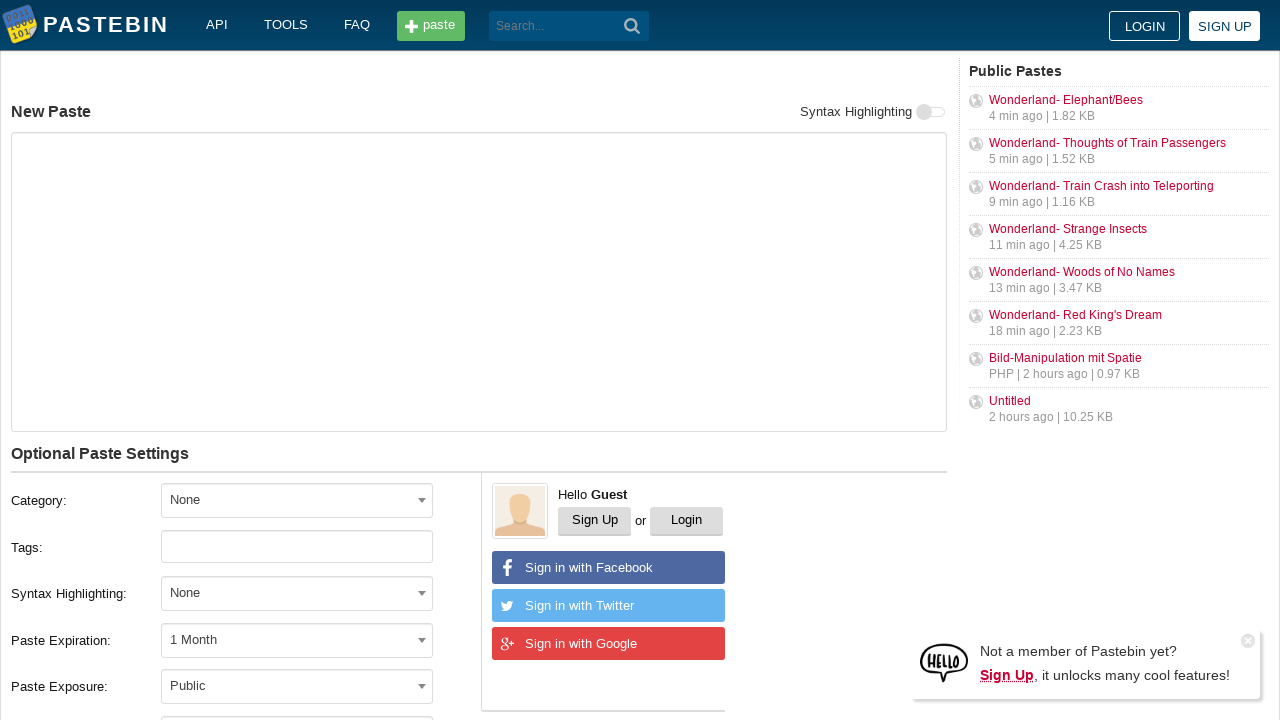